Tests HTML5 drag and drop functionality by dragging an element into a drop zone

Starting URL: https://ui.vision/demo/webtest/dragdrop/

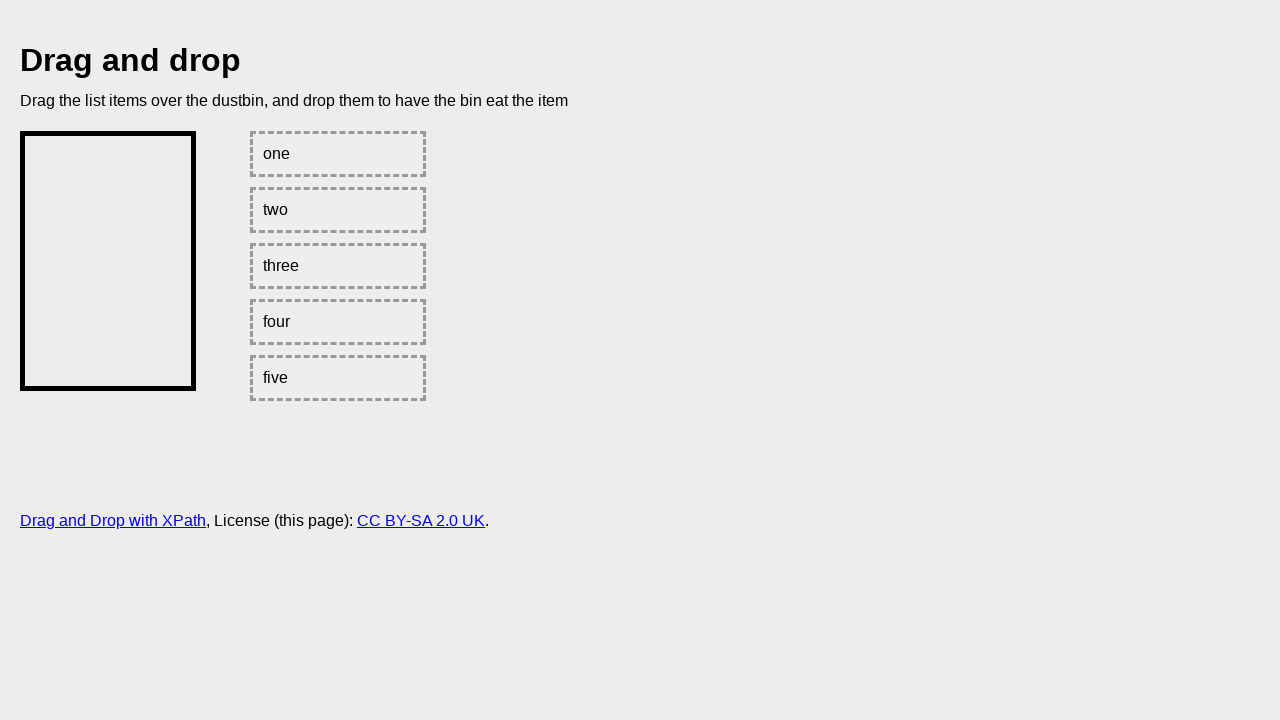

Located draggable element with id 'one'
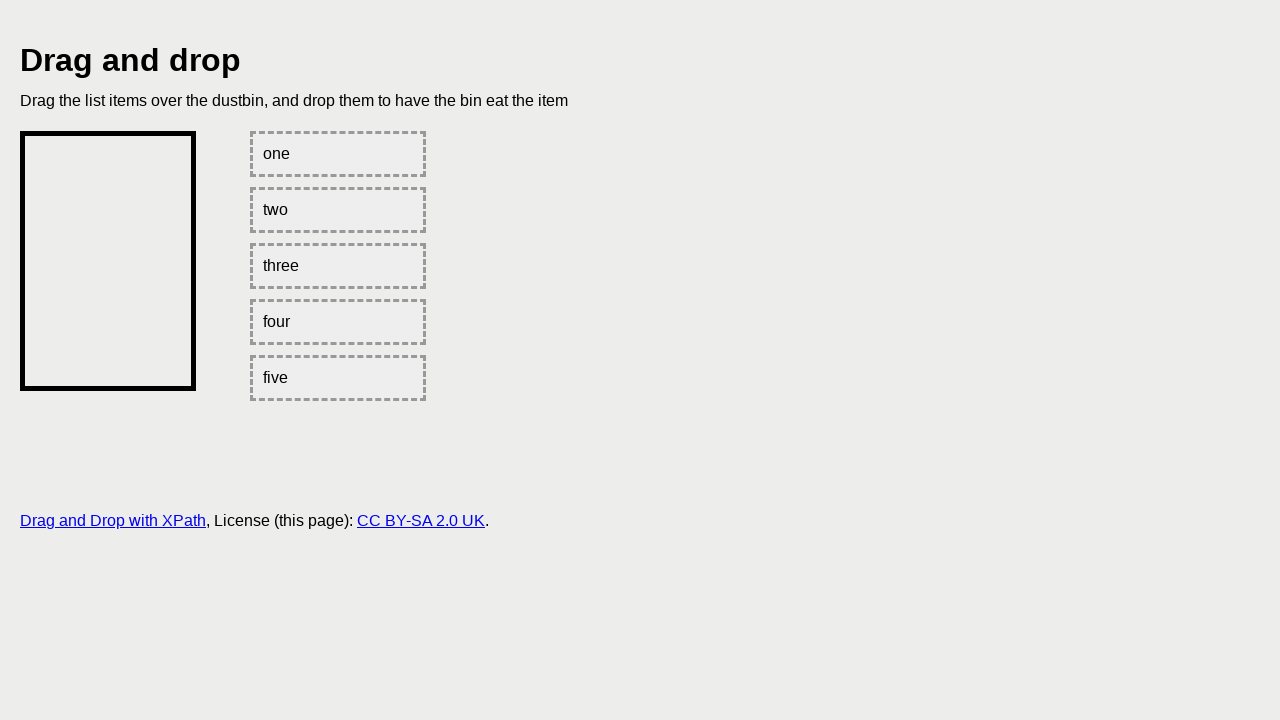

Located drop target element with id 'bin'
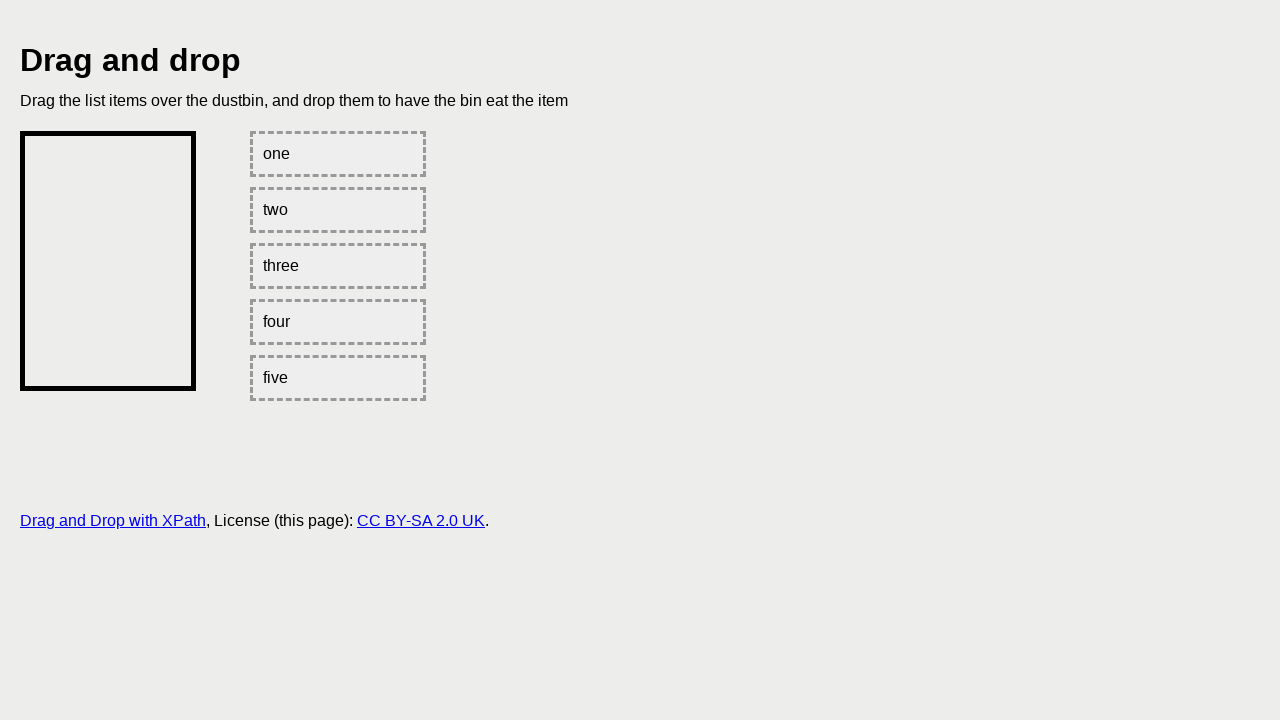

Dragged element 'one' into drop zone 'bin' at (108, 261)
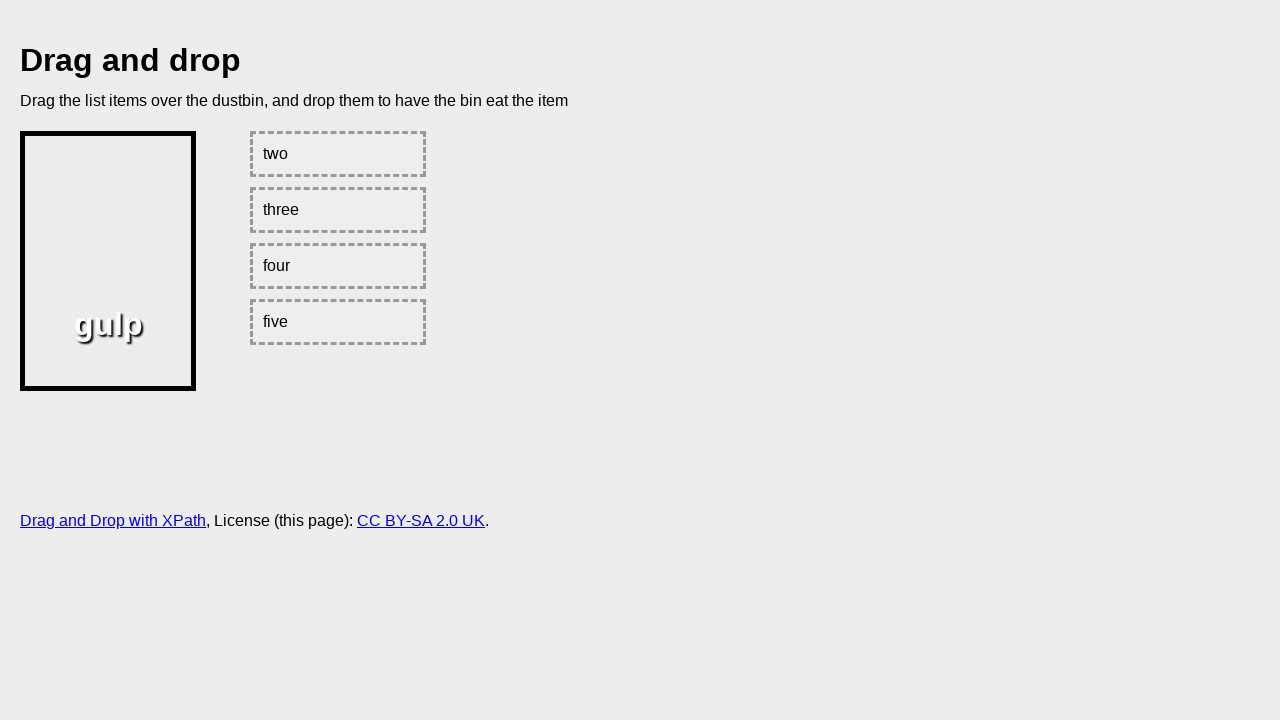

Waited 2 seconds for drag and drop animation to complete
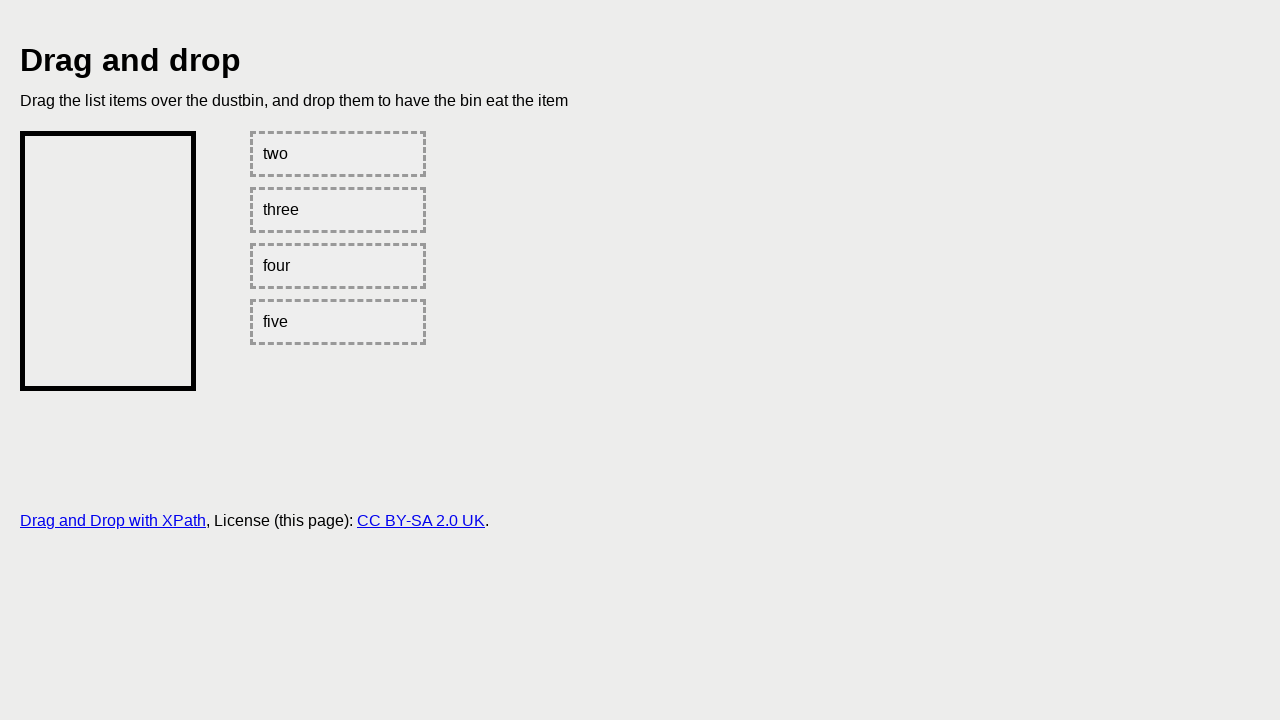

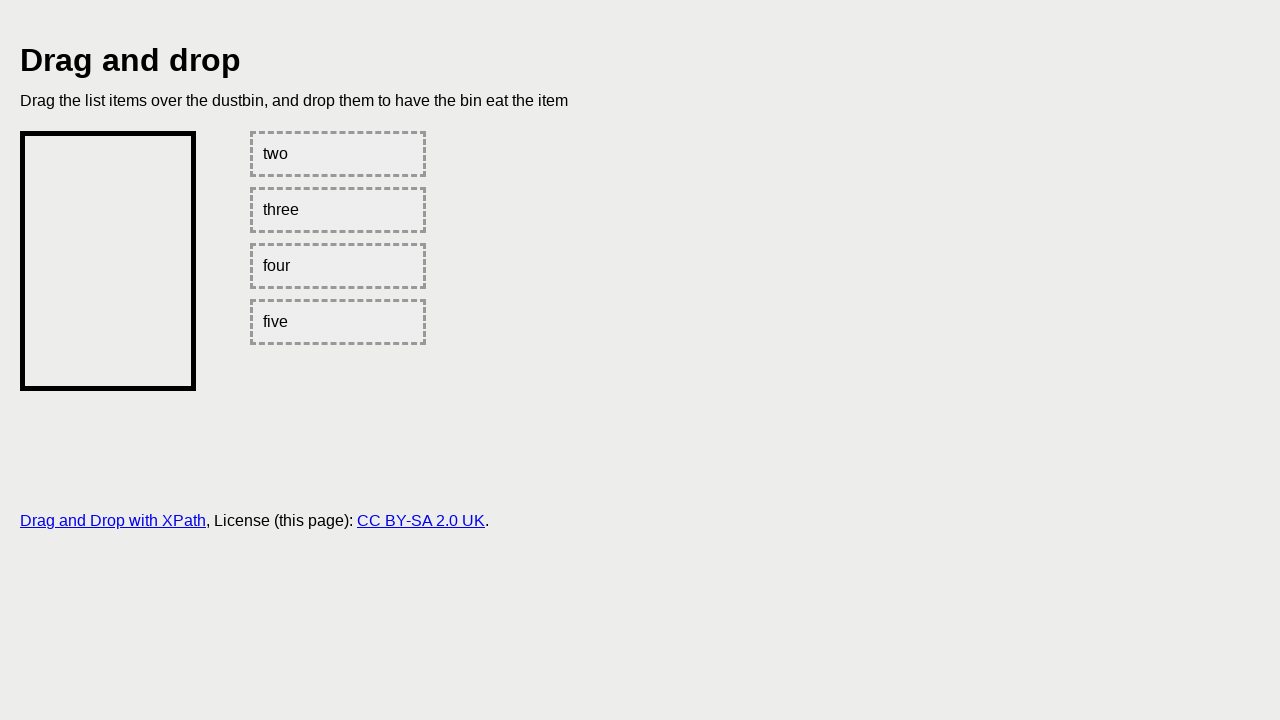